Tests adding a todo item to a sample todo application by entering "Selenium Test" in the input field and pressing Enter, then verifying the item appears in the list.

Starting URL: https://lambdatest.github.io/sample-todo-app/

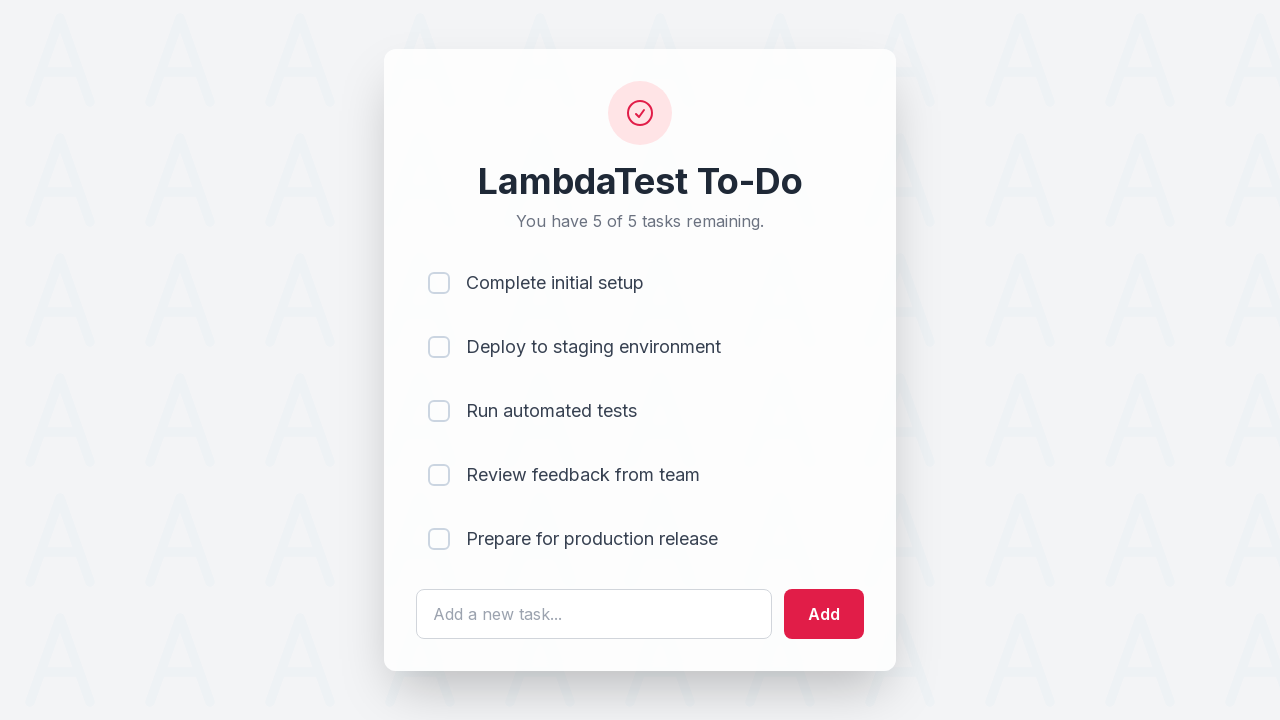

Filled todo input field with 'Selenium Test' on #sampletodotext
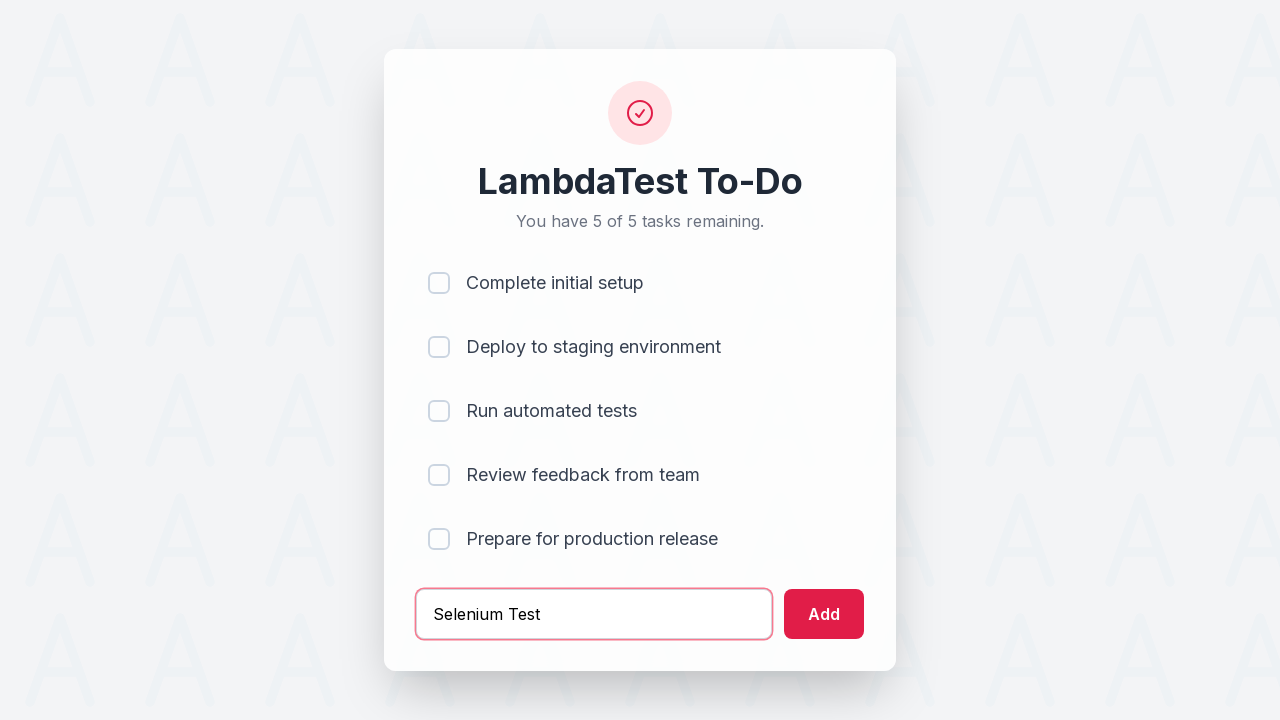

Pressed Enter to add todo item on #sampletodotext
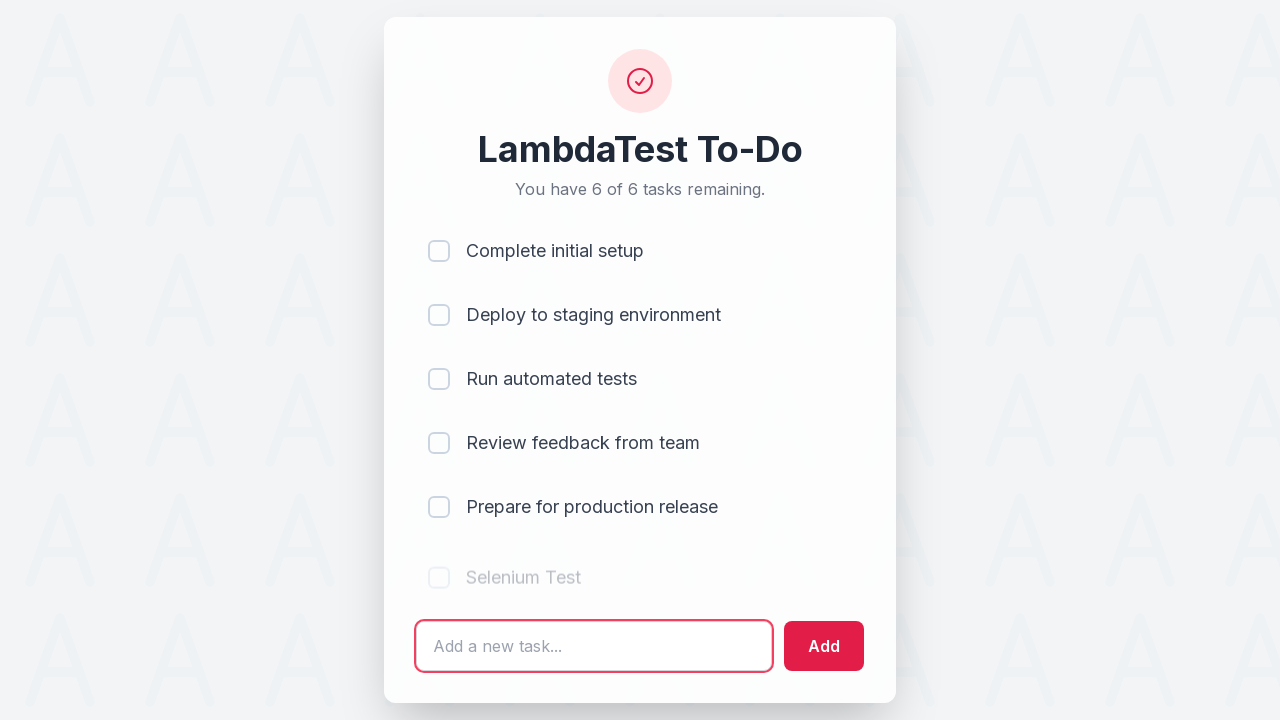

Verified new todo item appears in the list
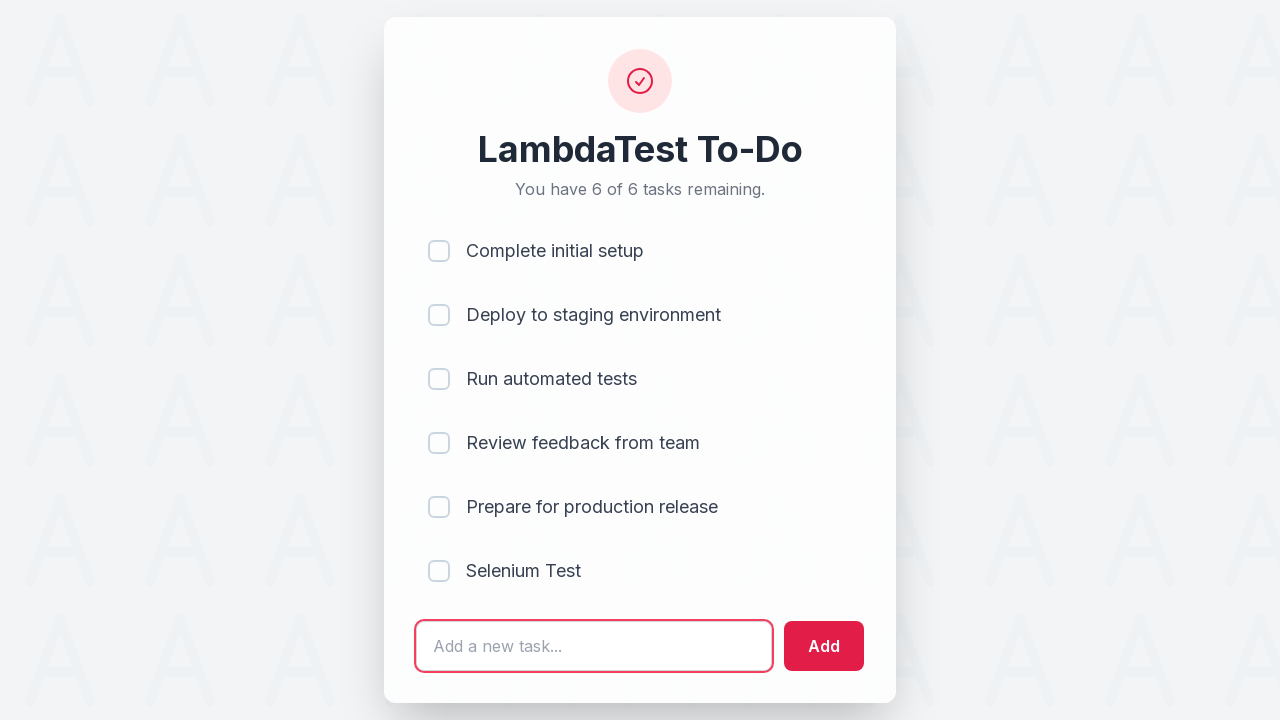

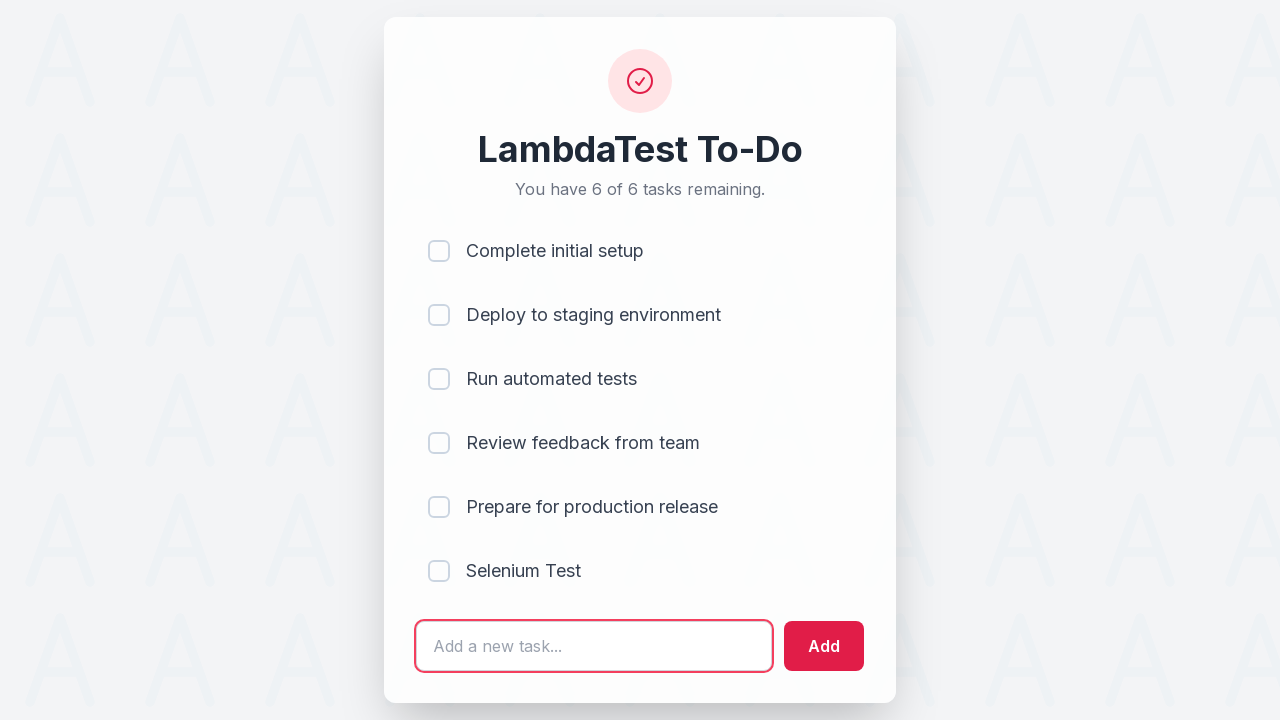